Navigates to the test cases page to verify it loads correctly

Starting URL: https://automationexercise.com/

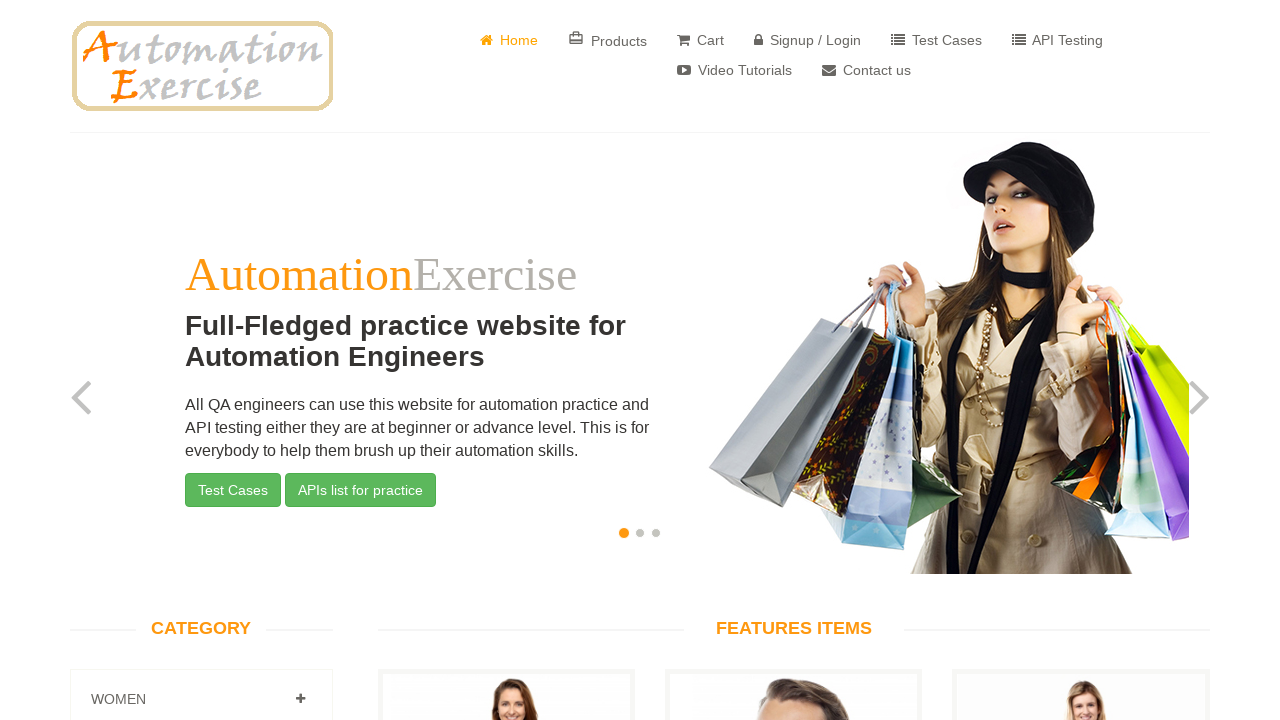

Clicked on Test Cases link at (936, 40) on (//a[@href='/test_cases'])[1]
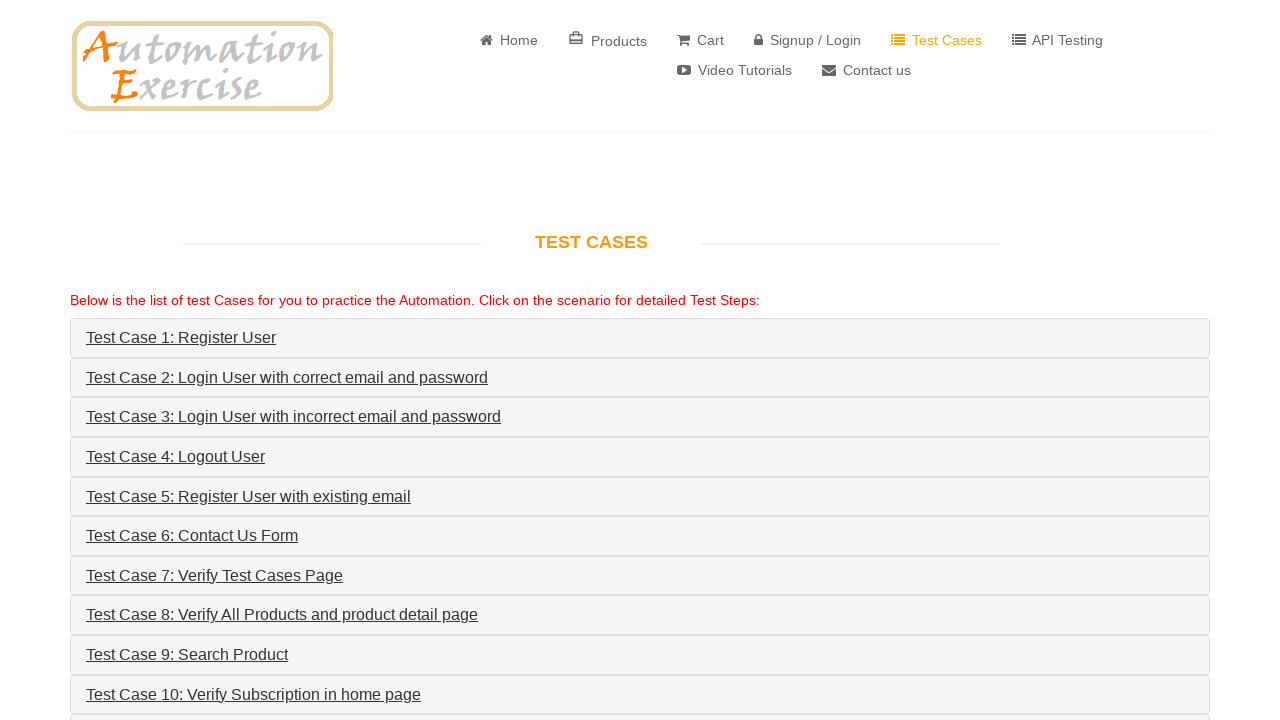

Test Cases page loaded successfully
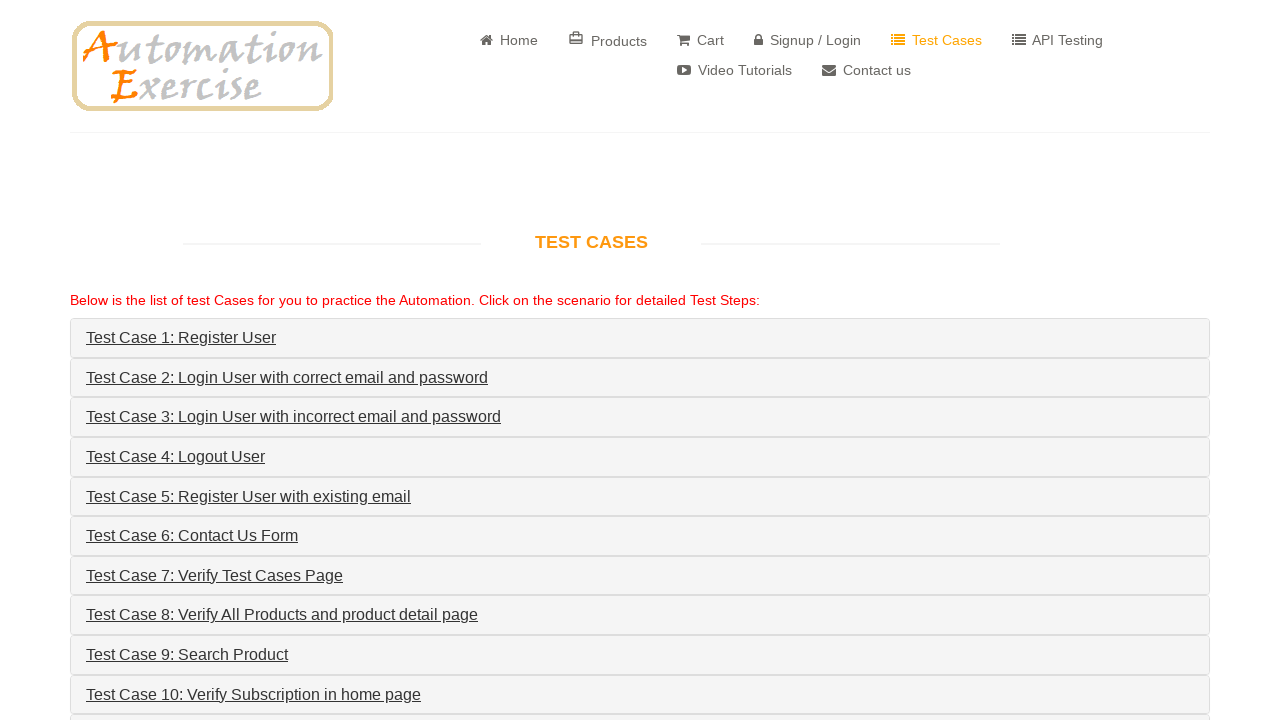

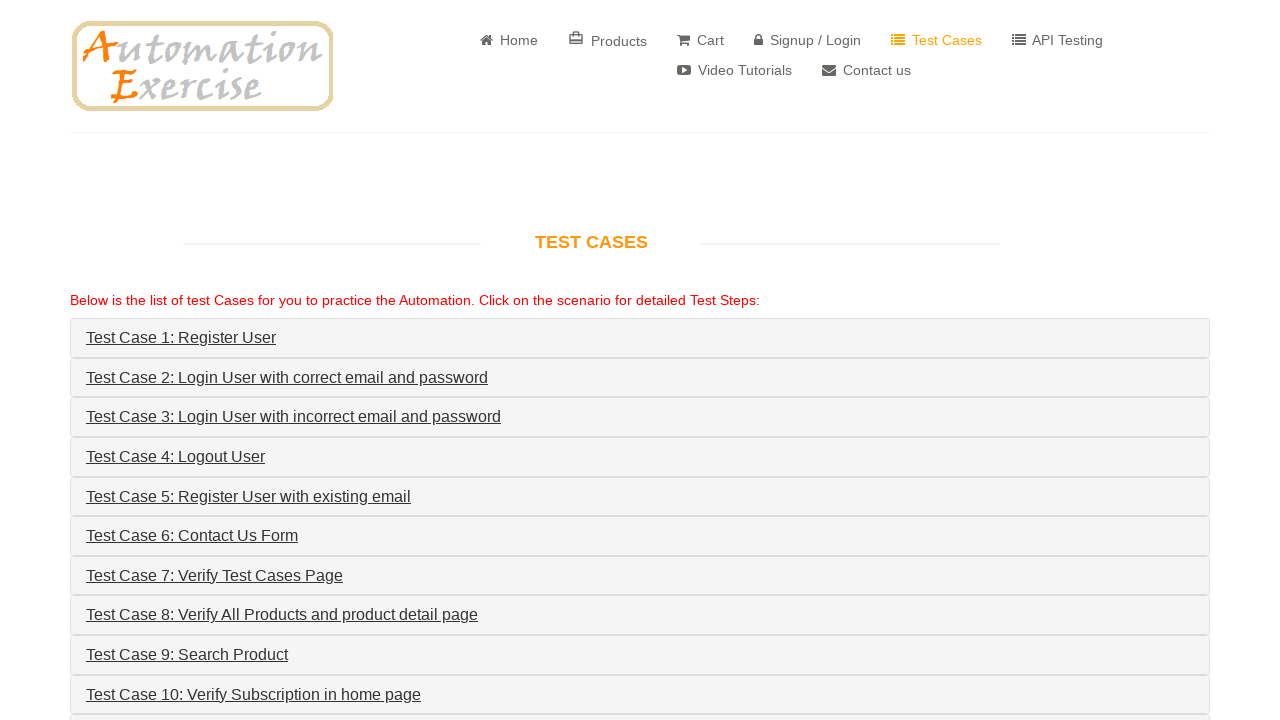